Tests department lookup functionality by entering department IDs and verifying the department name is auto-populated

Starting URL: https://danieljairton.github.io/Projetos%20SENAI/Almoxarifado/Almoxarifado-main/index.html

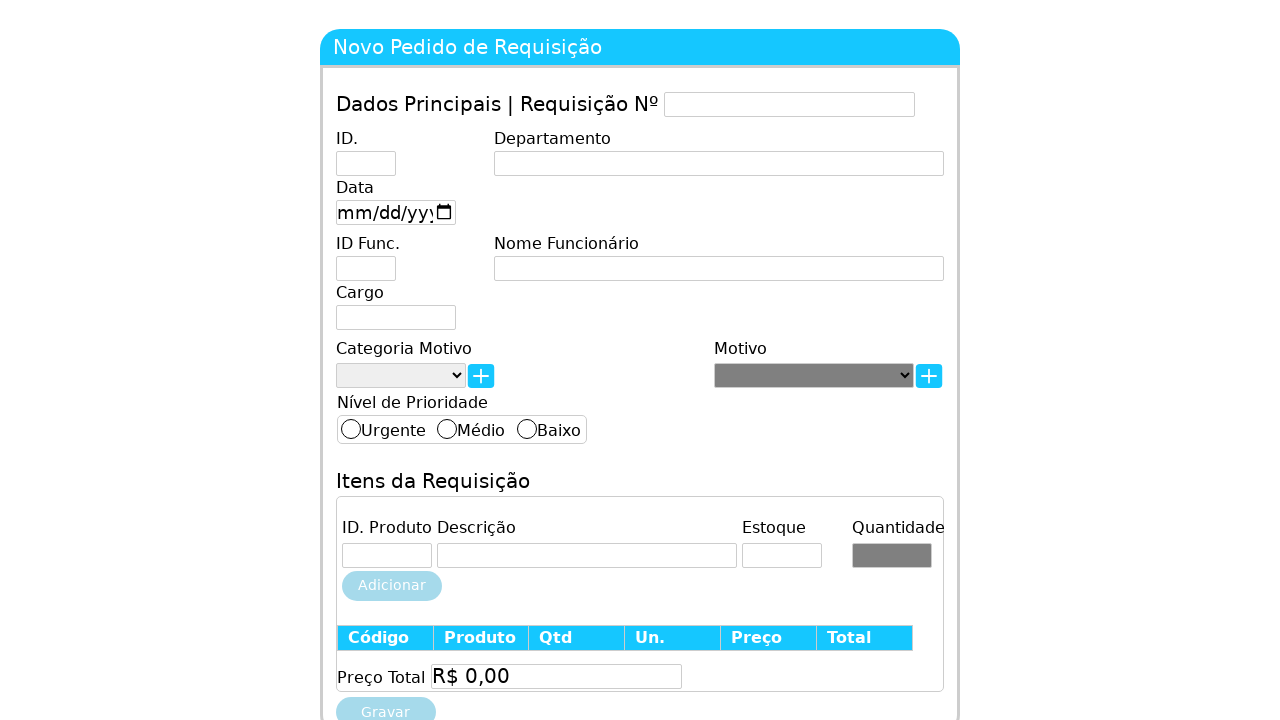

Waited 1000ms for page to load
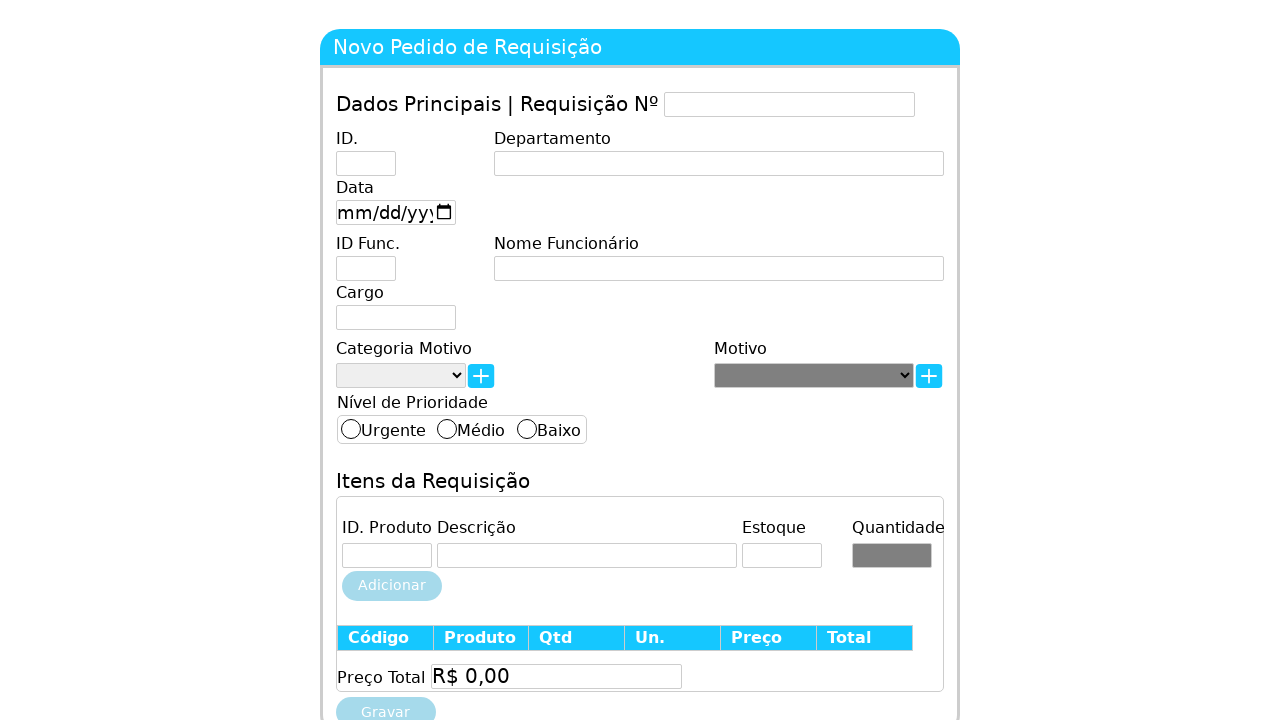

Clicked department ID input field at (366, 163) on #idDepartamento
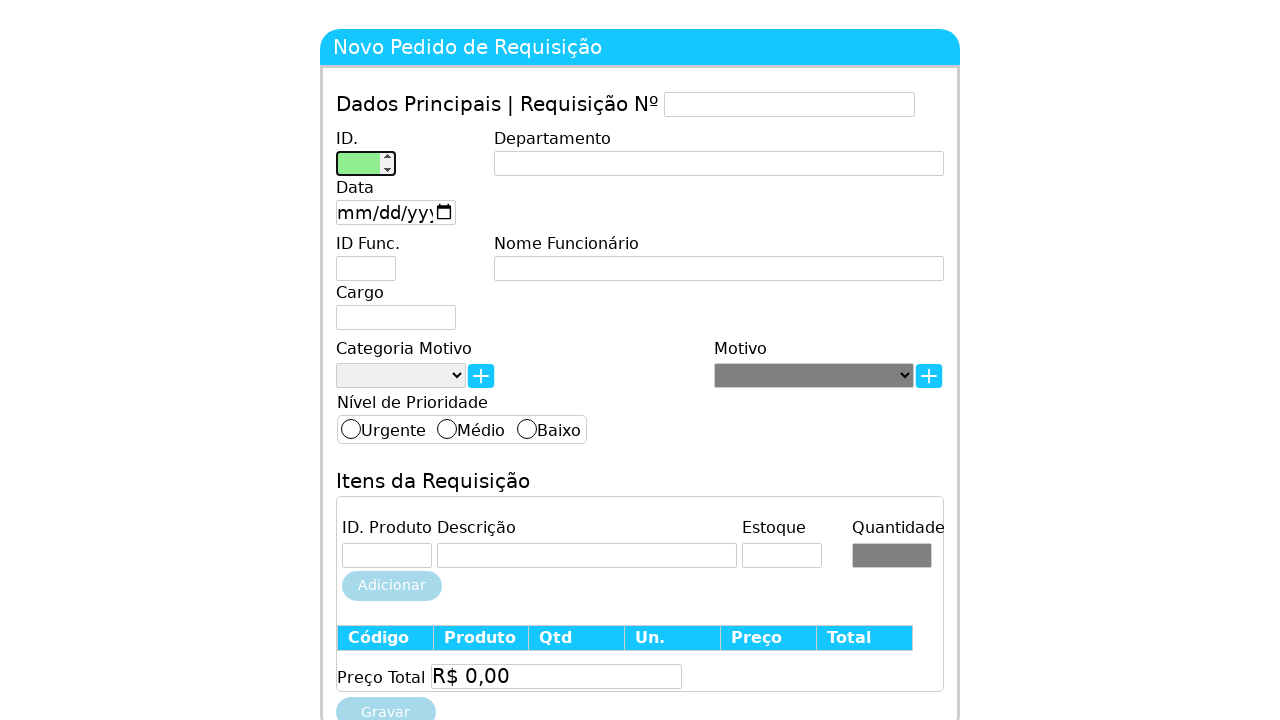

Entered department ID '1' on #idDepartamento
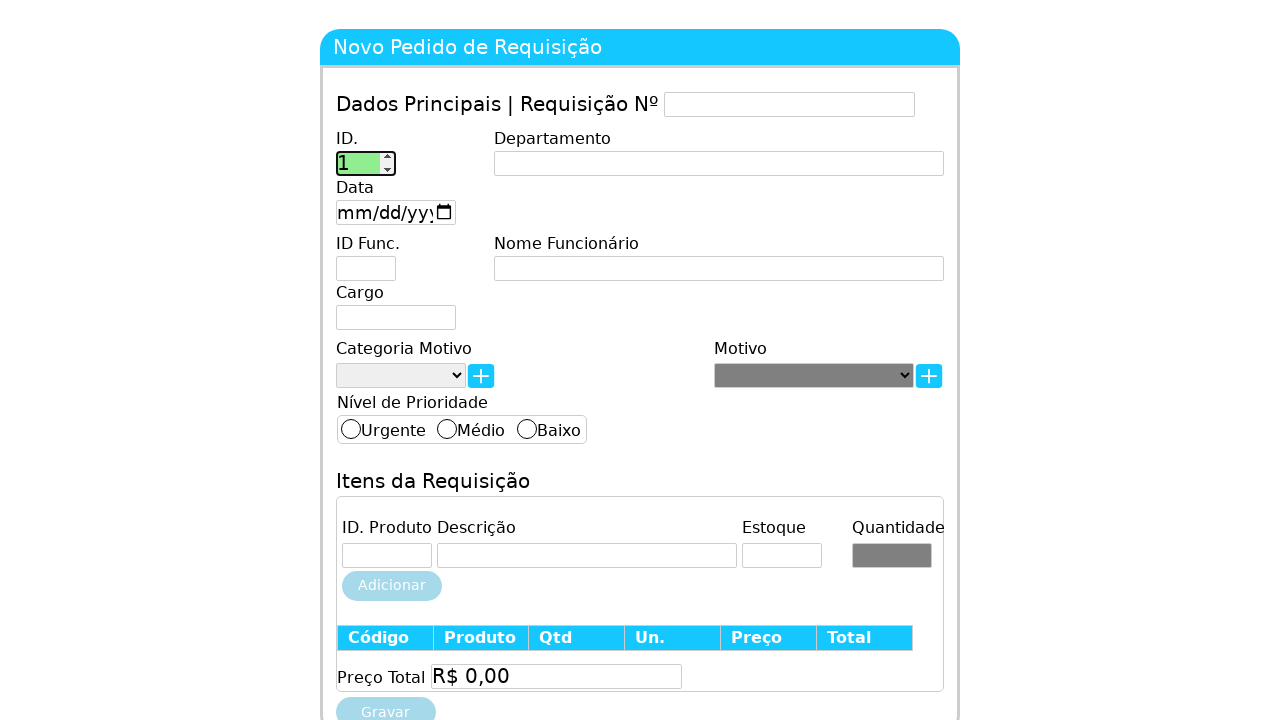

Cleared department ID field on #idDepartamento
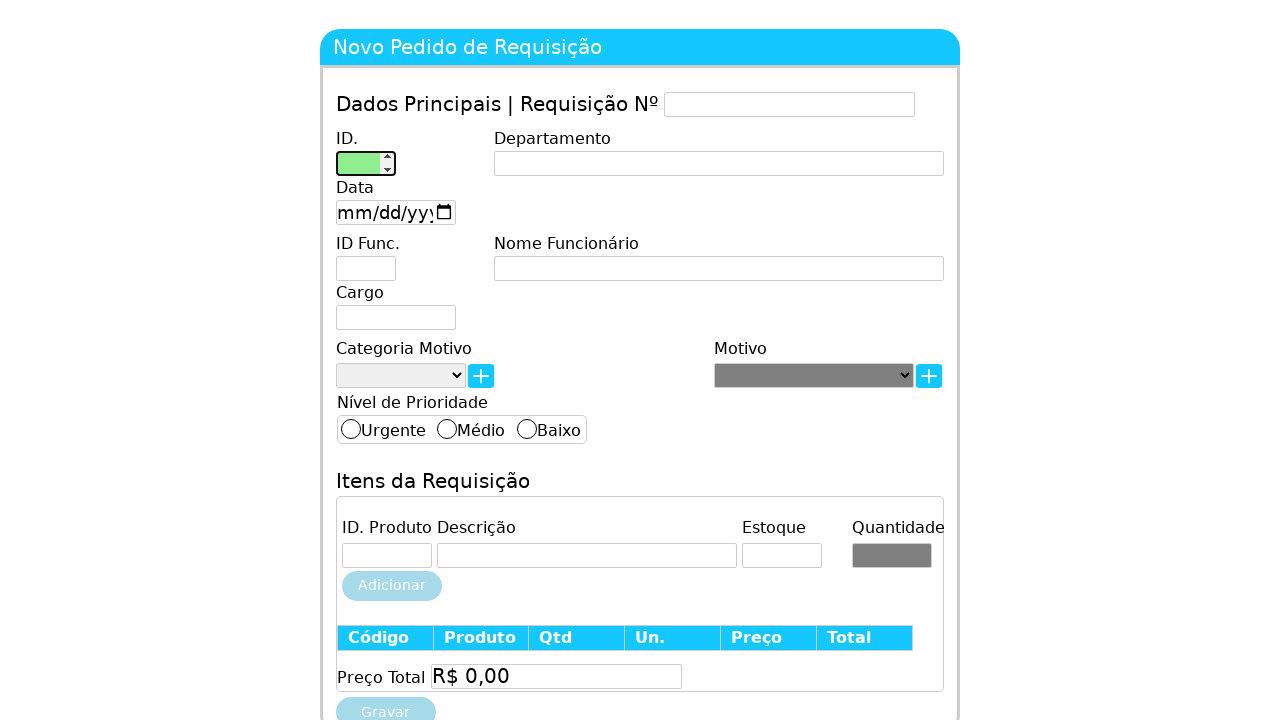

Clicked department name field at (719, 163) on #departamento
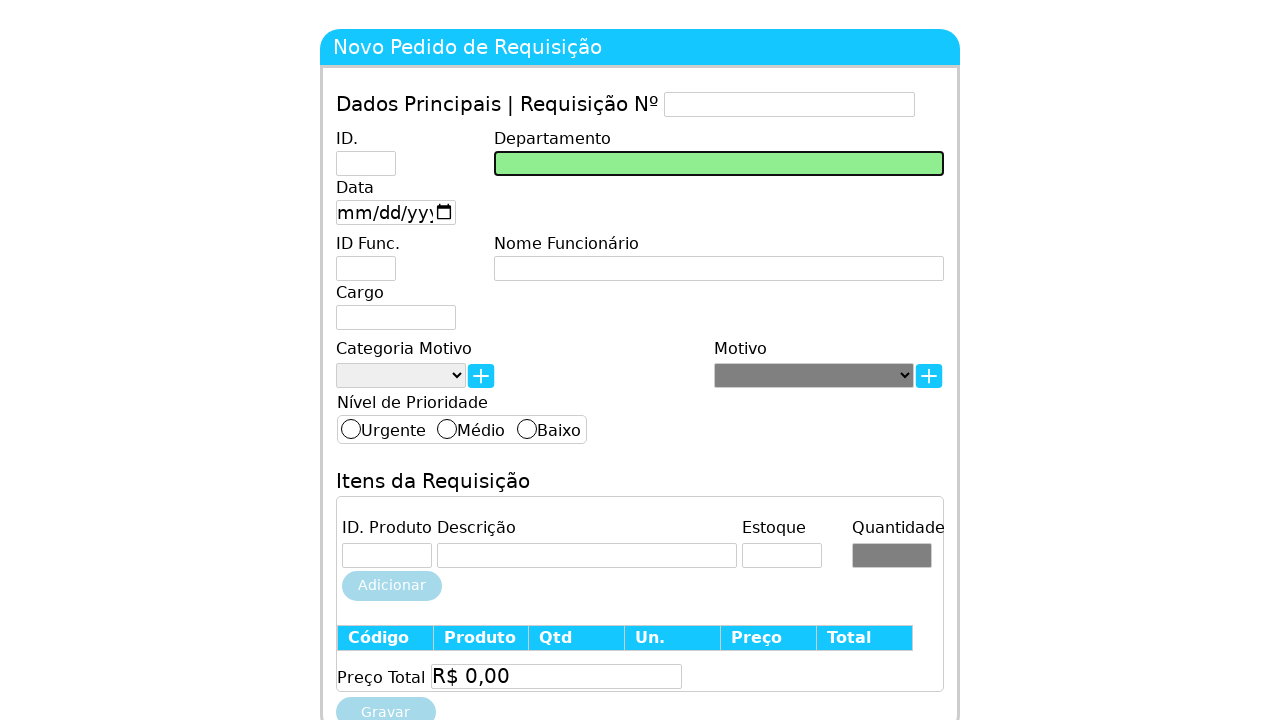

Clicked department ID input field again at (366, 163) on #idDepartamento
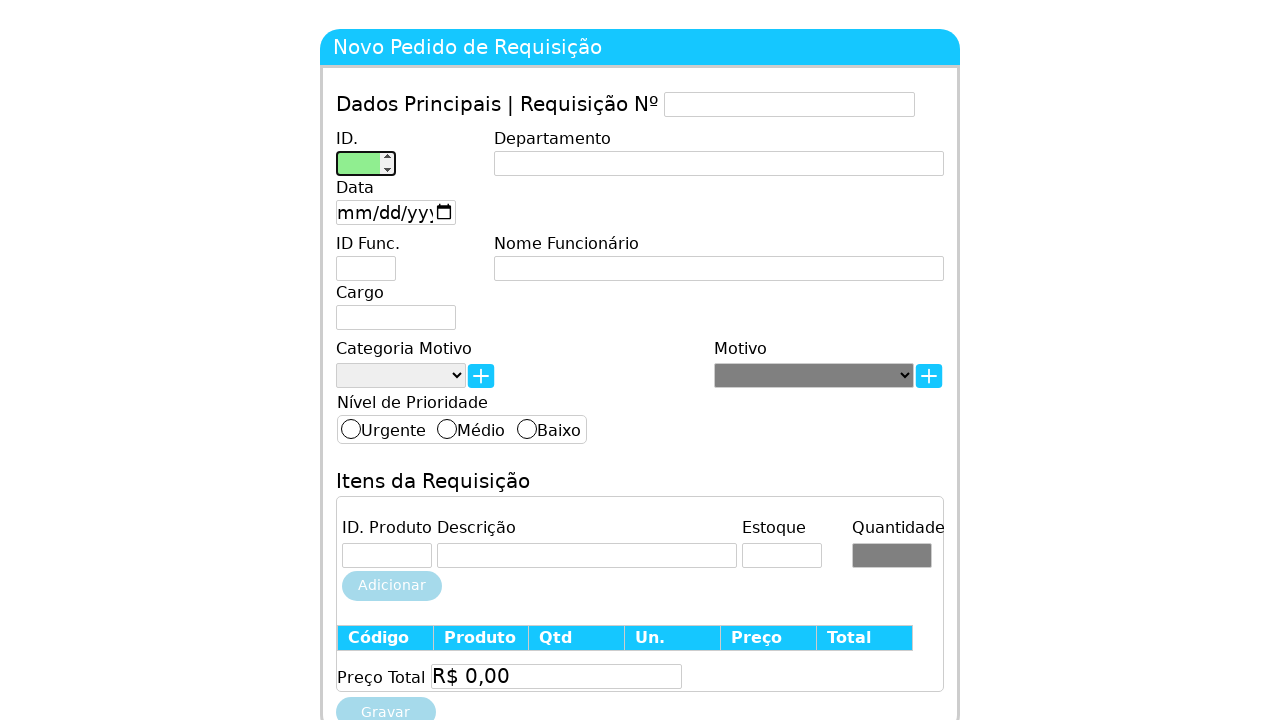

Entered department ID '2' on #idDepartamento
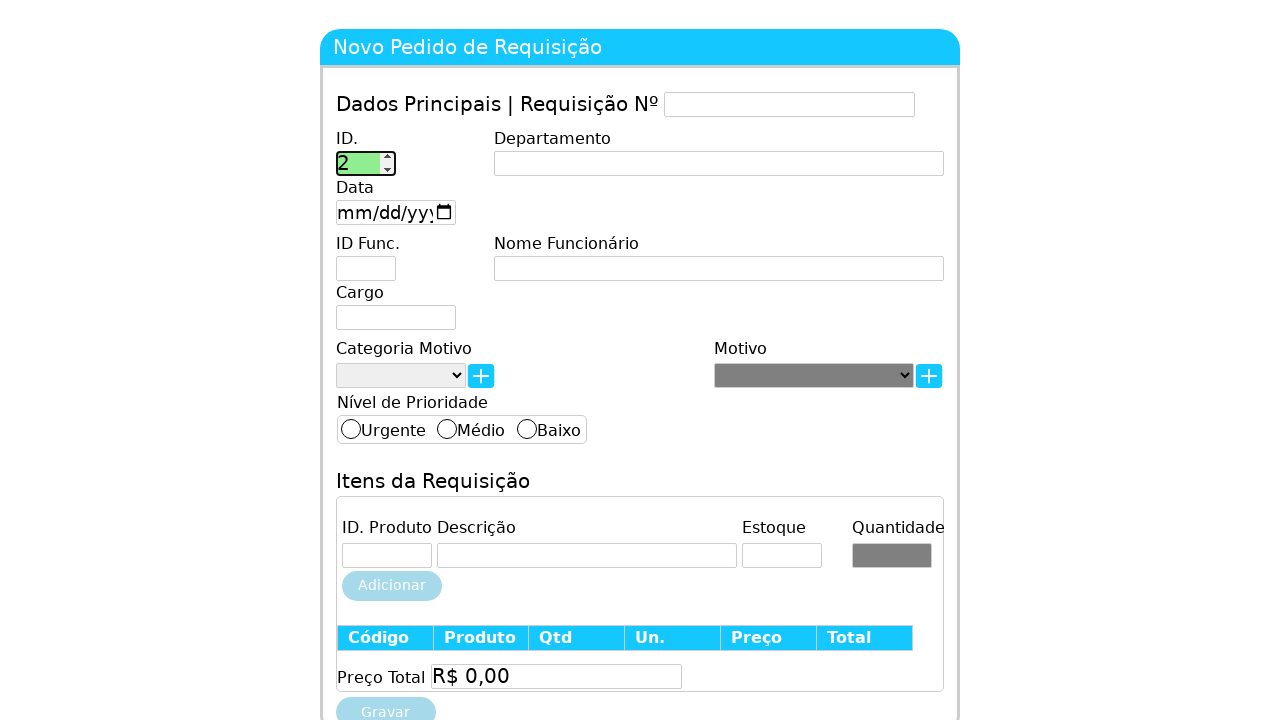

Clicked element in grupo2 span at (719, 139) on .grupo2 > span
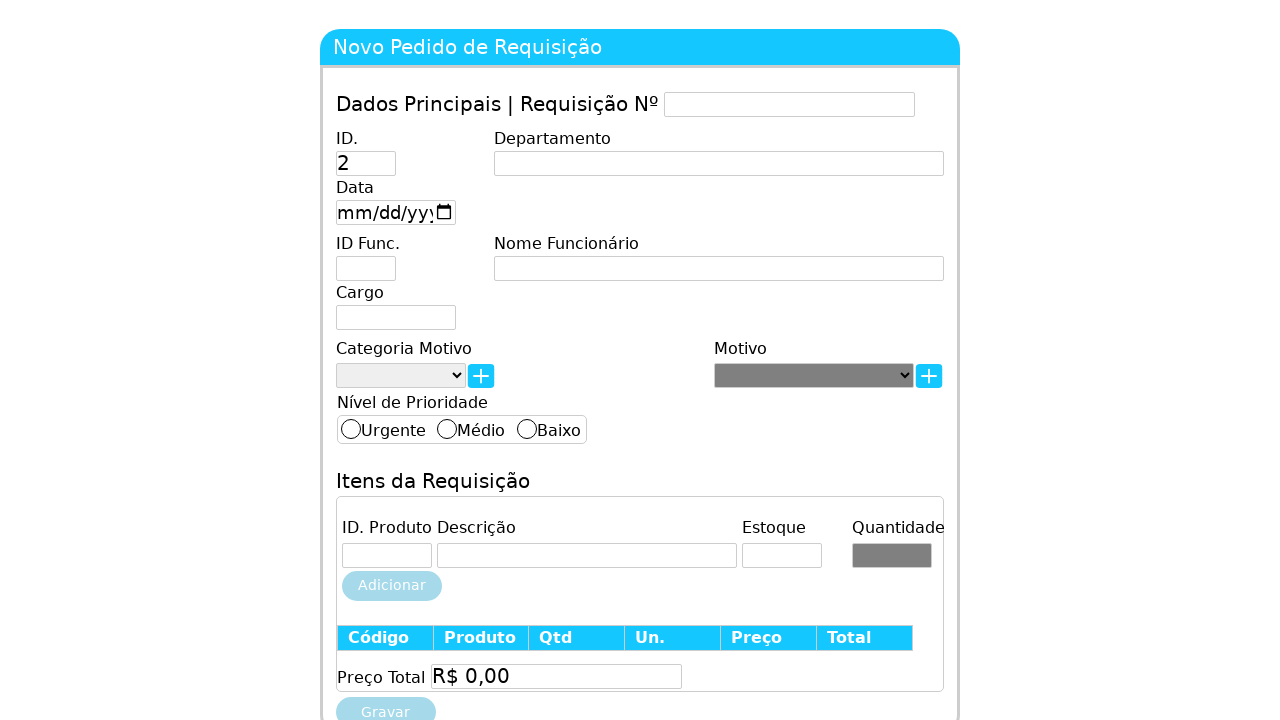

Clicked department name field to verify auto-population for ID 2 at (719, 163) on #departamento
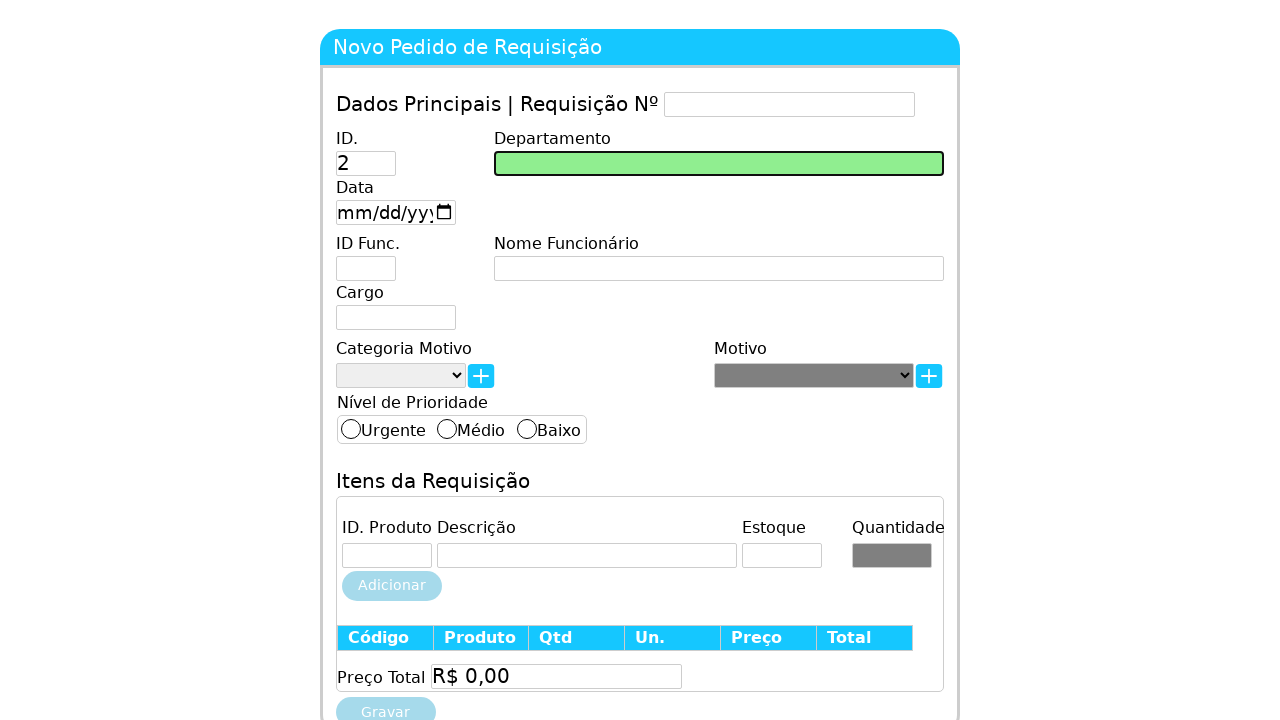

Cleared department ID field on #idDepartamento
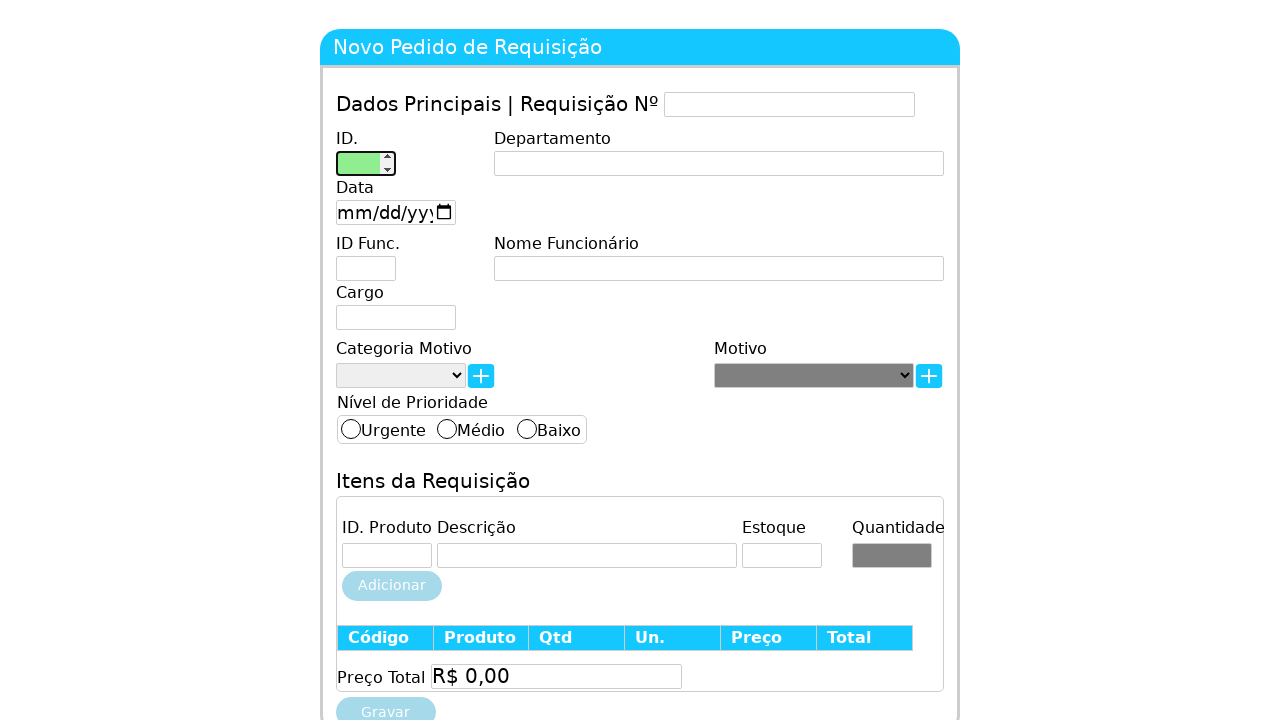

Clicked department ID input field at (366, 163) on #idDepartamento
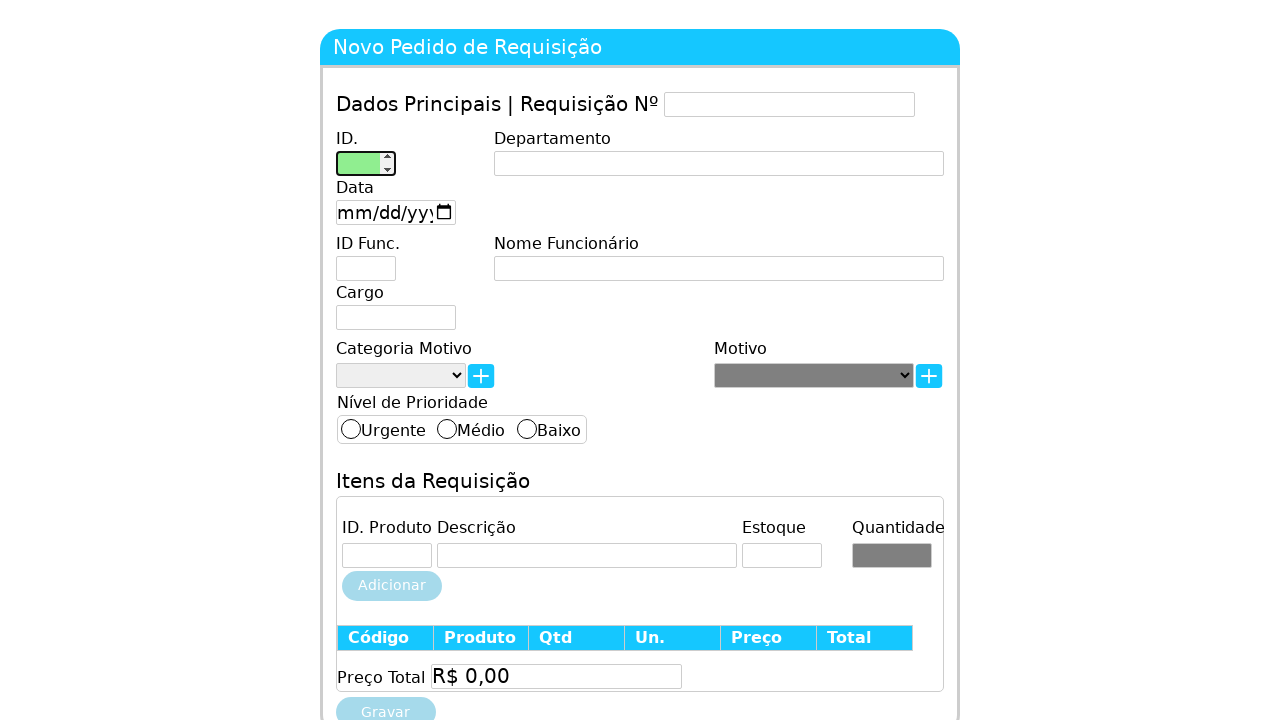

Entered department ID '3' on #idDepartamento
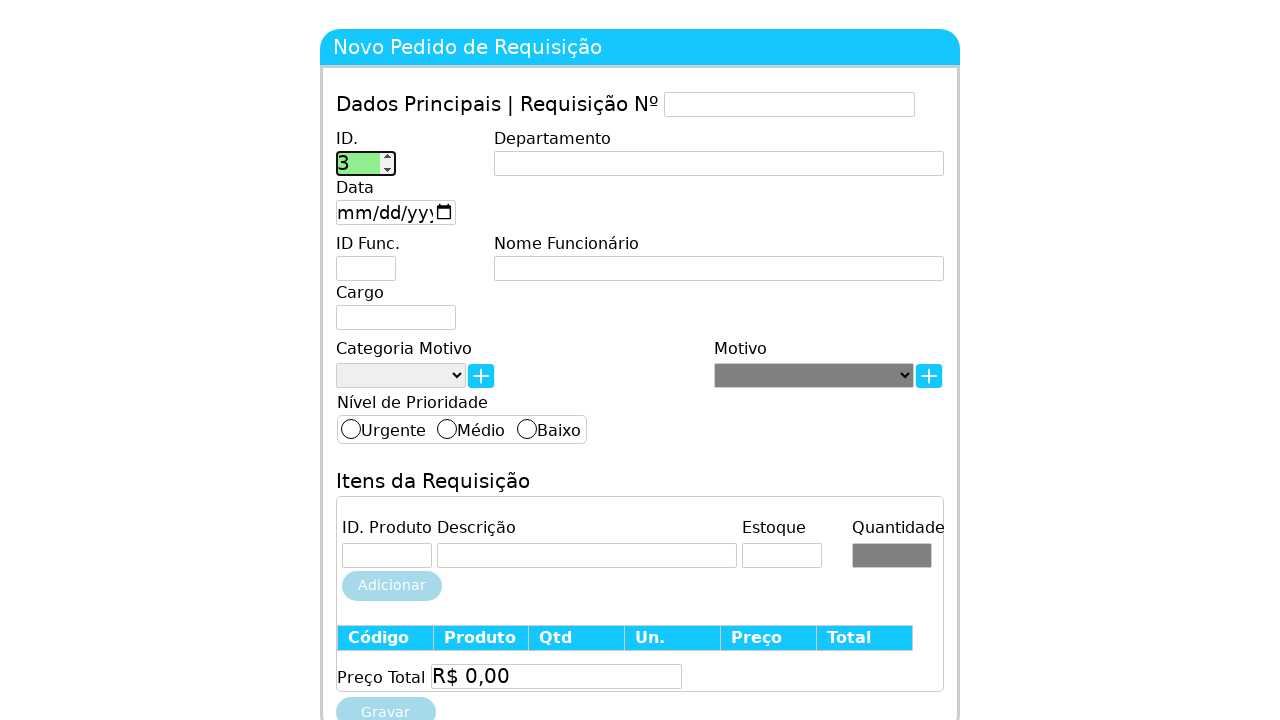

Clicked department name field to verify auto-population for ID 3 at (719, 163) on #departamento
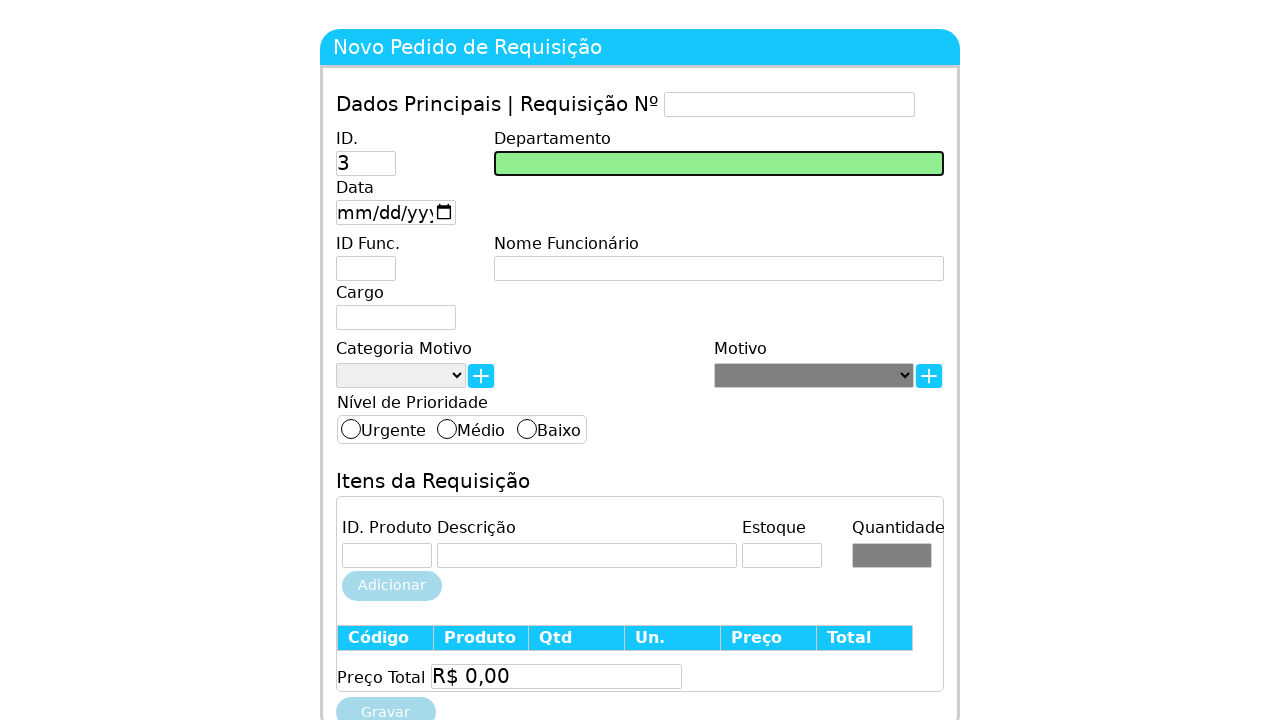

Cleared department ID field on #idDepartamento
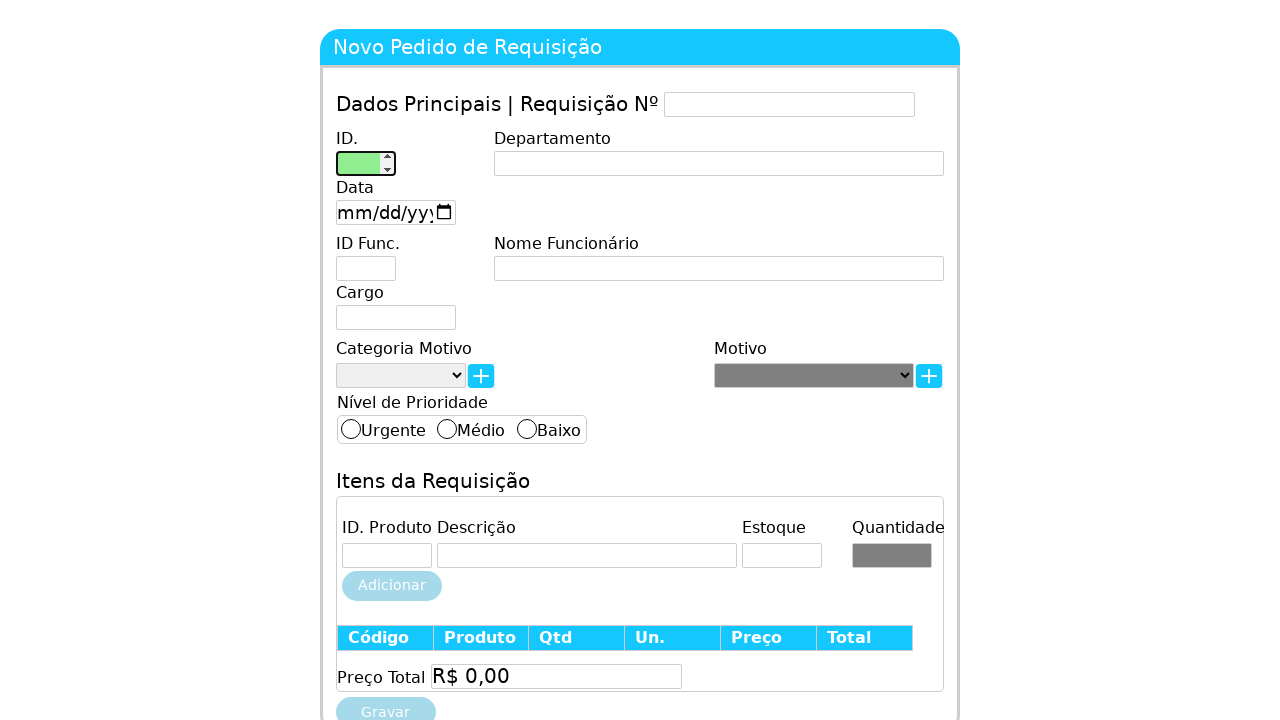

Clicked department ID input field at (366, 163) on #idDepartamento
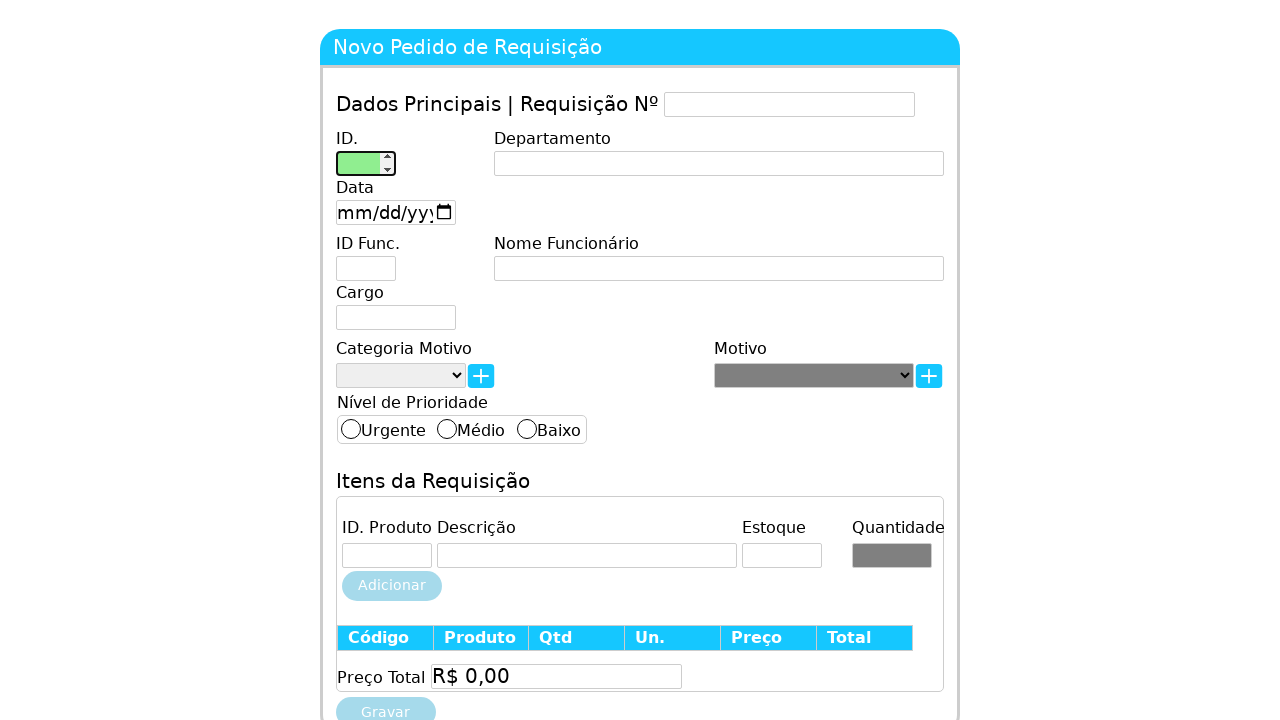

Entered department ID '4' on #idDepartamento
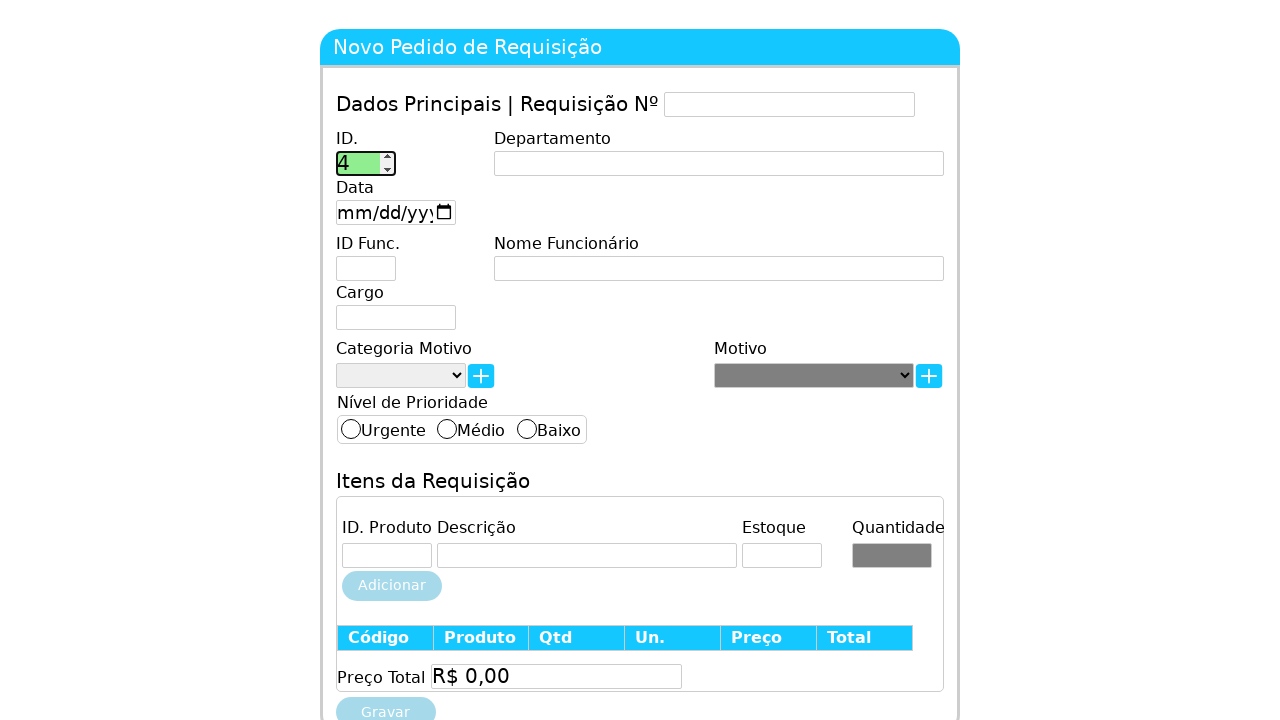

Clicked department name field to verify auto-population for ID 4 at (719, 163) on #departamento
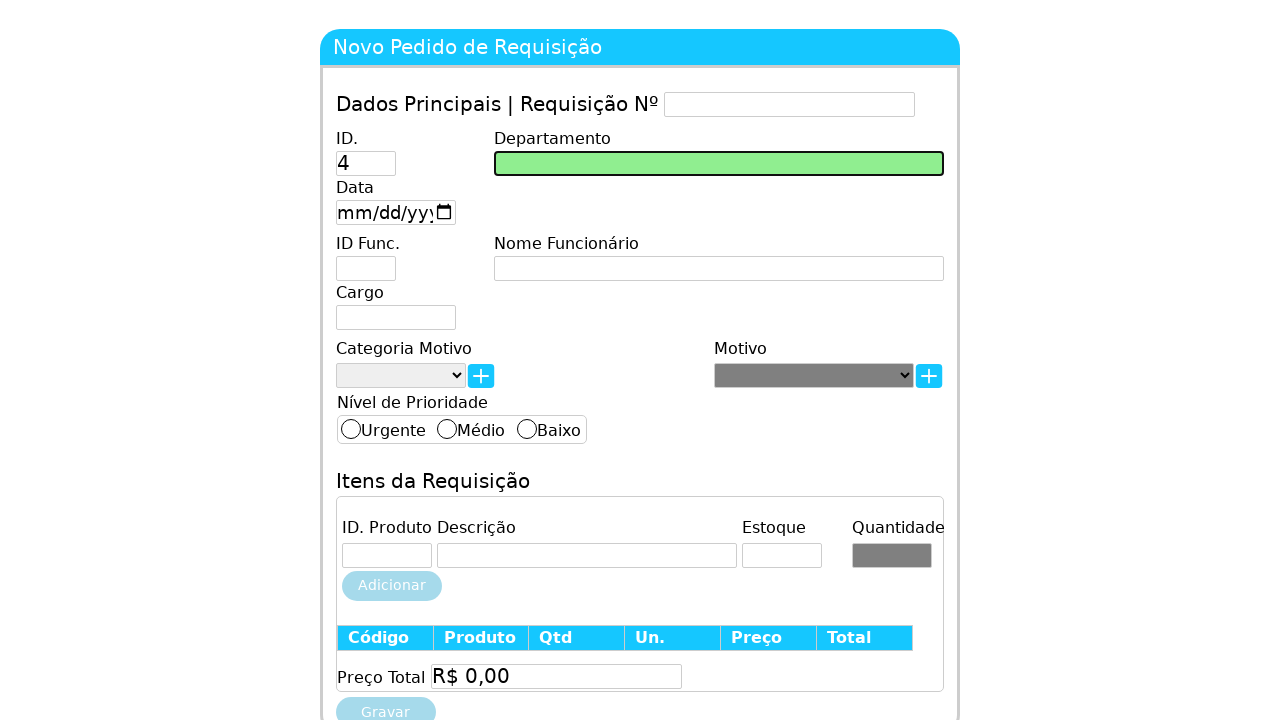

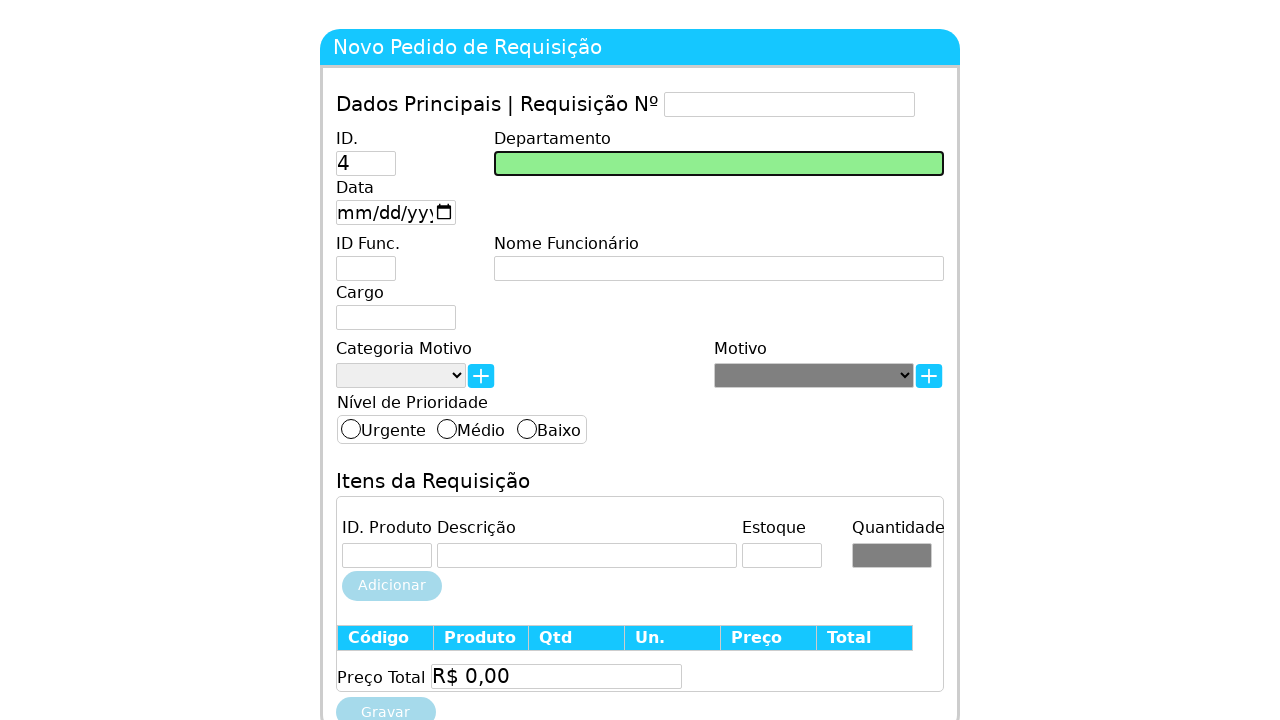